Tests custom jQuery UI dropdown selection for number selection

Starting URL: http://jqueryui.com/resources/demos/selectmenu/default.html

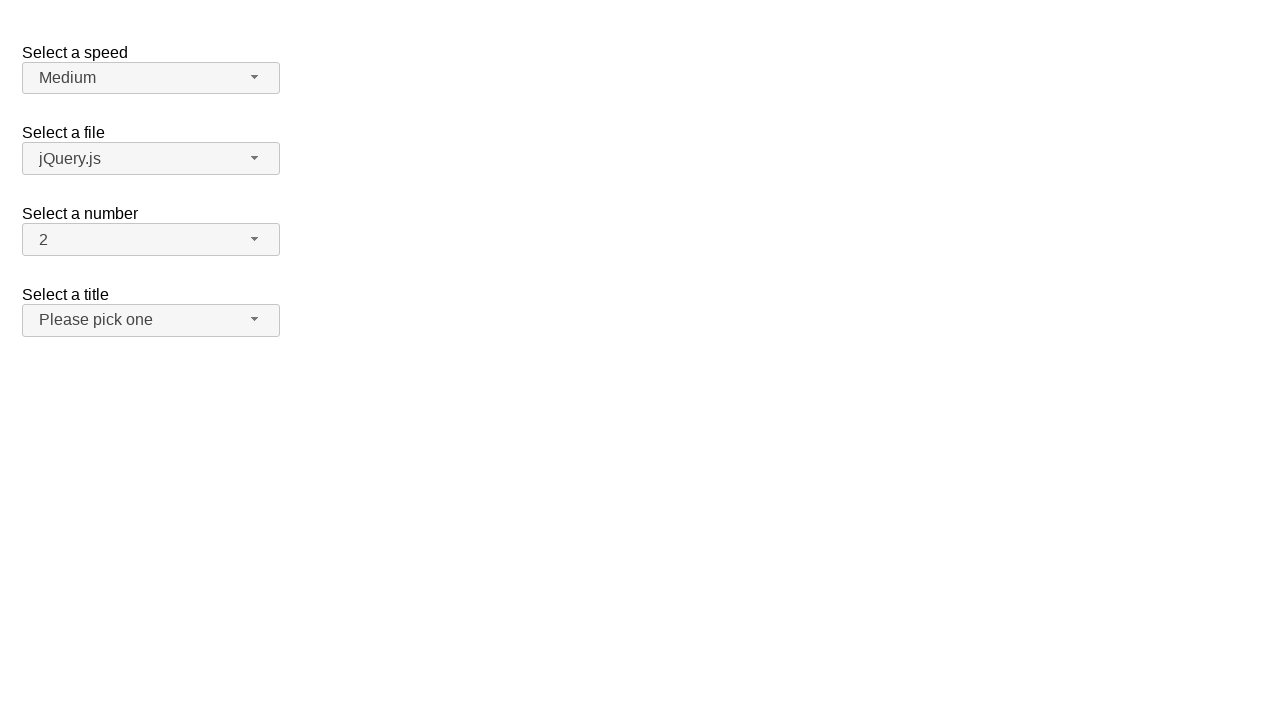

Clicked number dropdown button to open menu at (151, 240) on xpath=//span[@id='number-button']
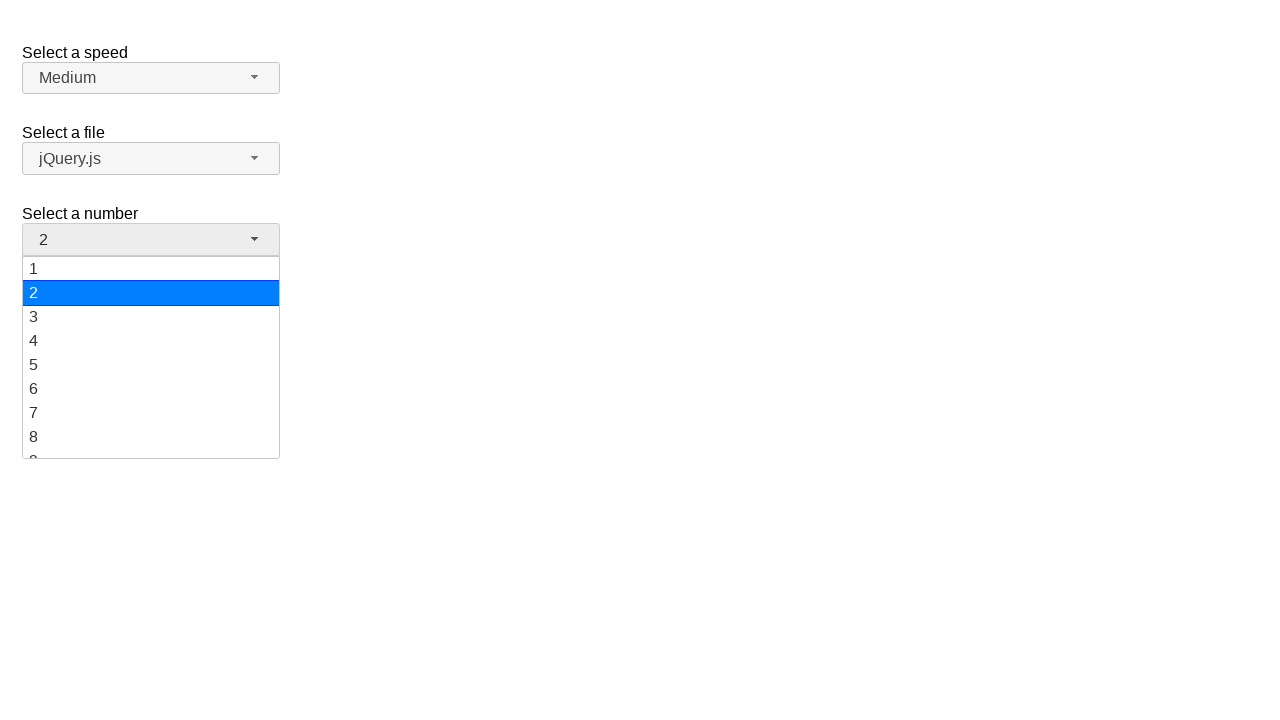

Waited for dropdown menu items to load
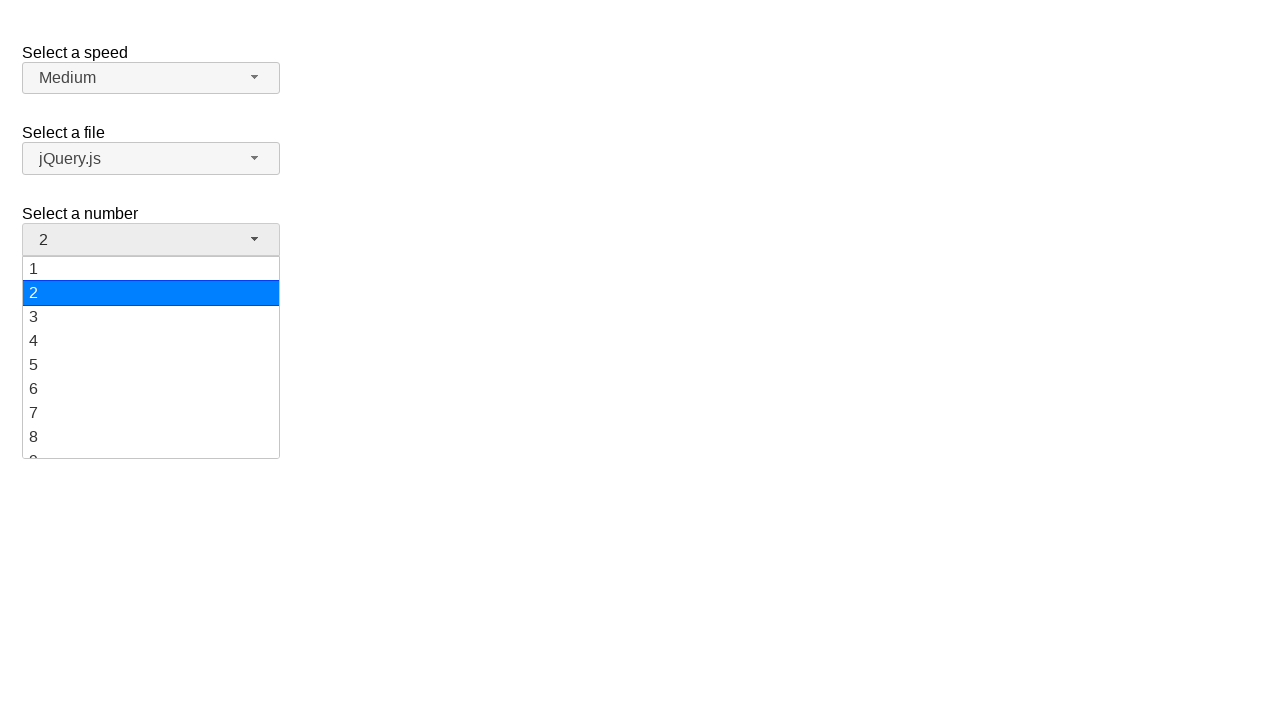

Selected number 19 from custom dropdown at (151, 445) on xpath=//ul[@id='number-menu']/li/div[text()='19']
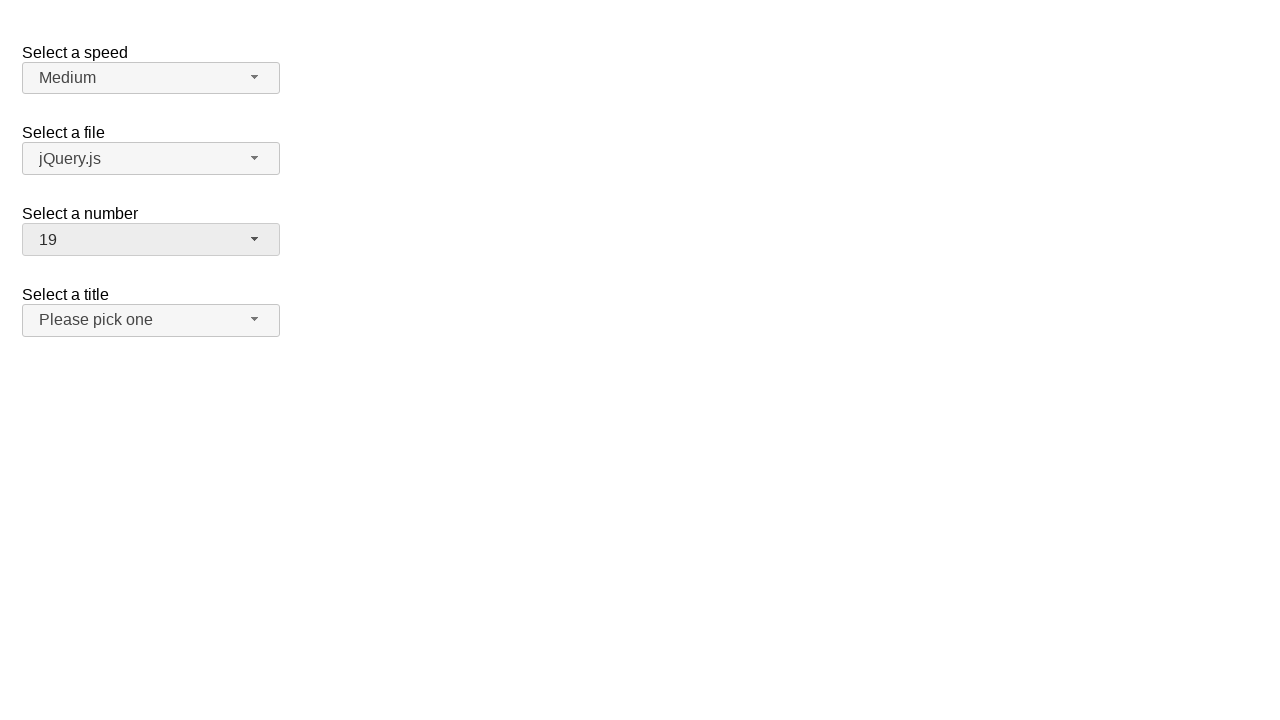

Clicked number dropdown button to open menu again at (151, 240) on xpath=//span[@id='number-button']
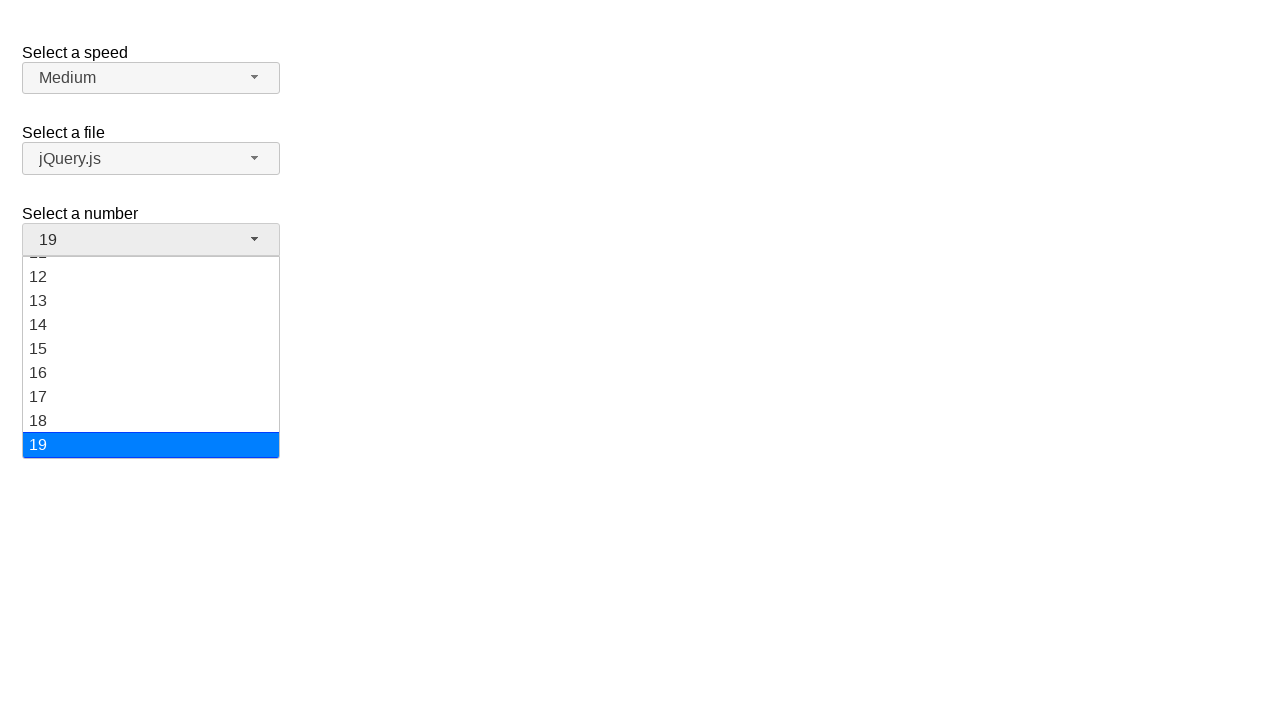

Waited for dropdown menu items to load again
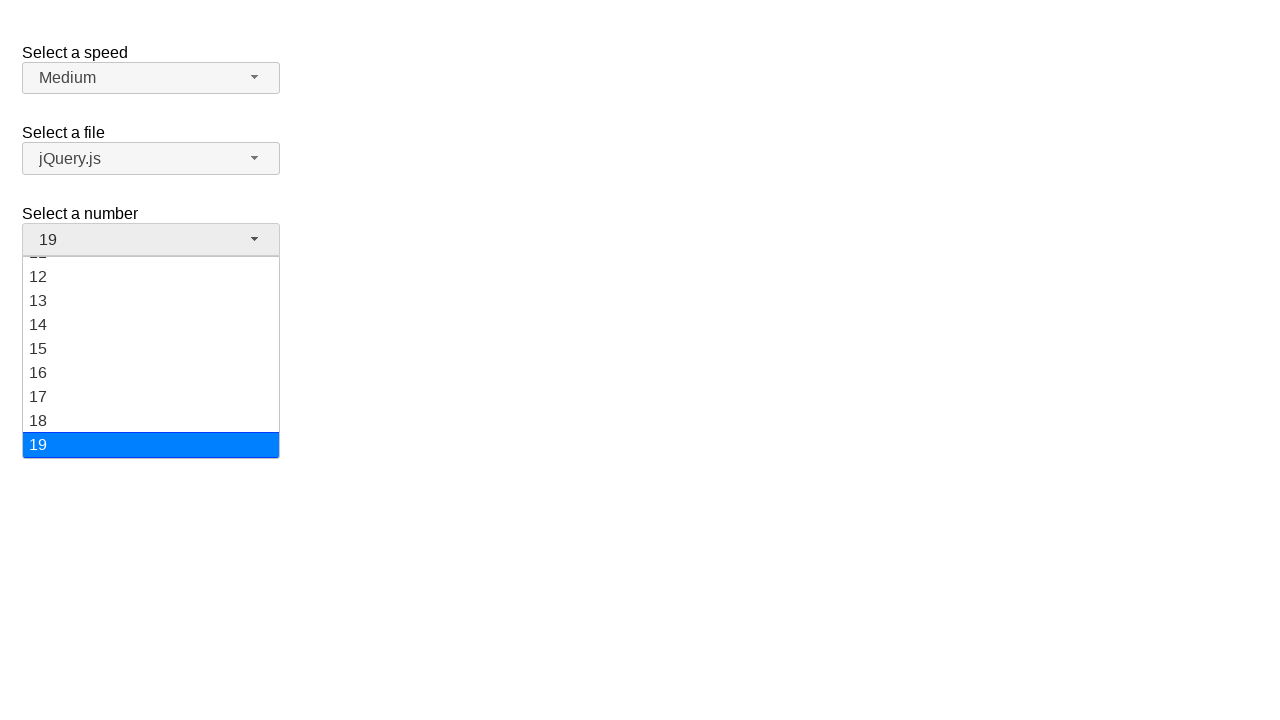

Selected number 4 from custom dropdown at (151, 341) on xpath=//ul[@id='number-menu']/li/div[text()='4']
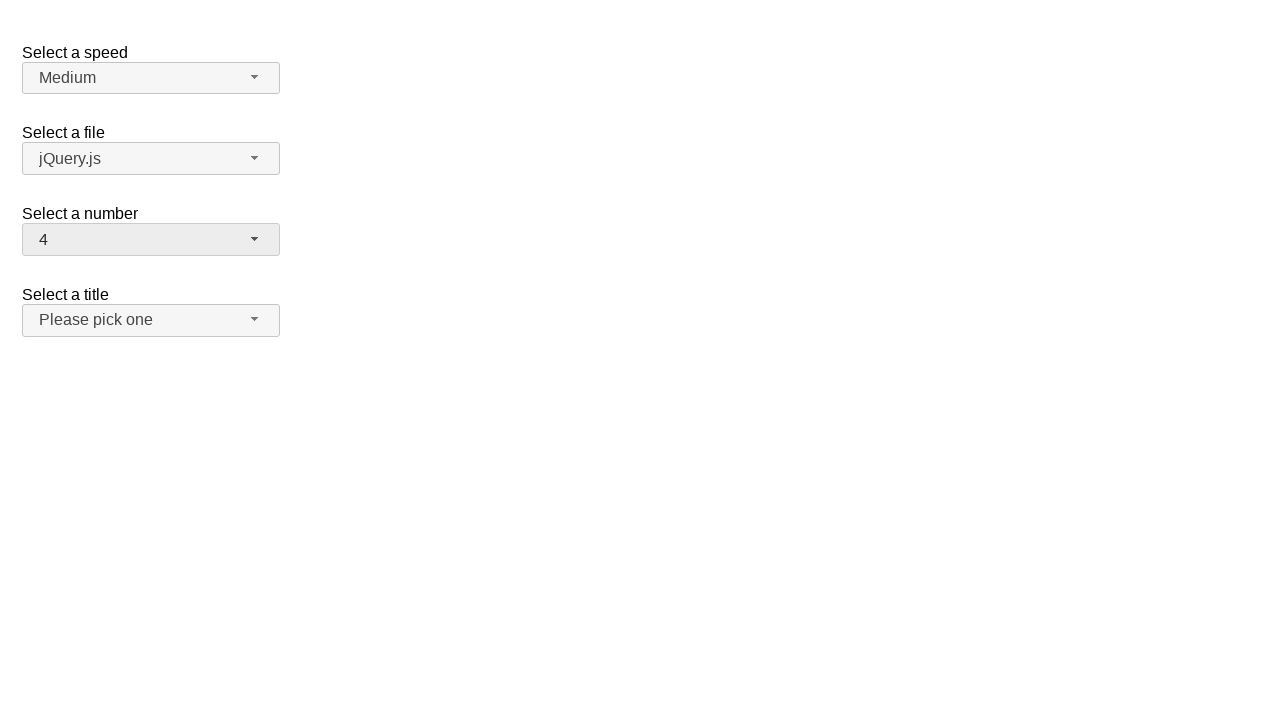

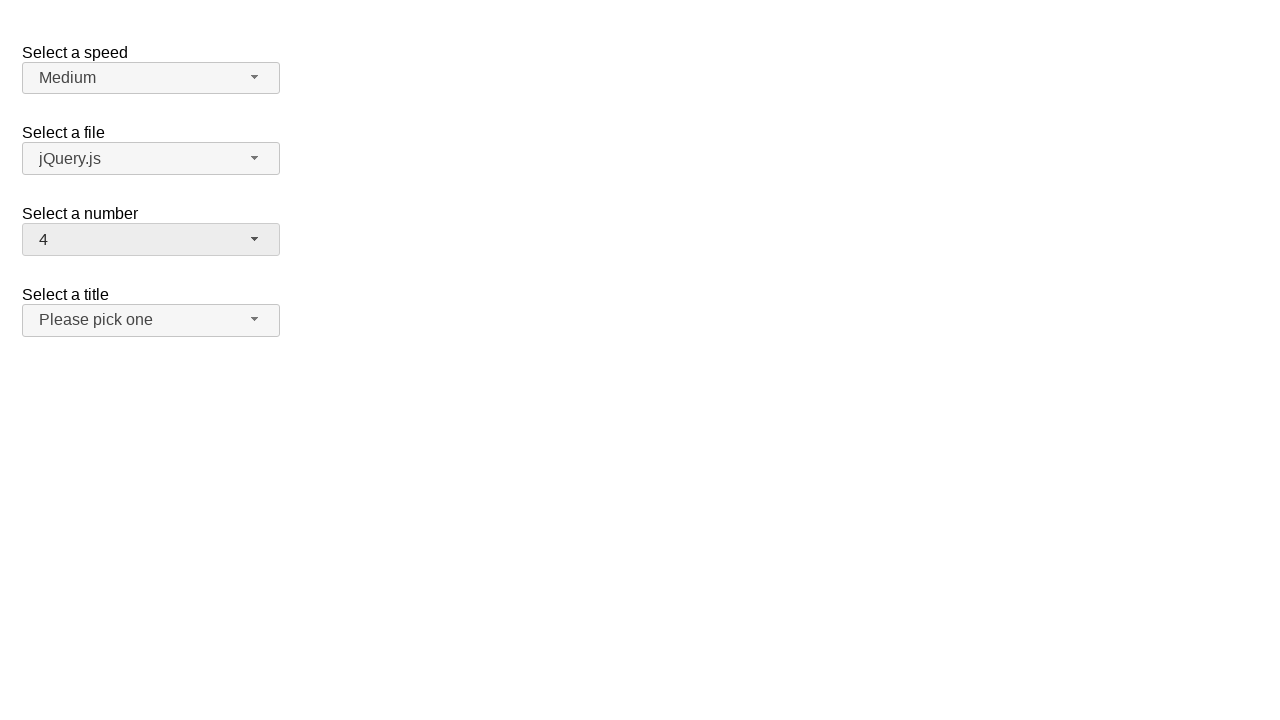